Navigates to the Python.org homepage and verifies that the events widget is displayed with event times and names.

Starting URL: https://www.python.org/

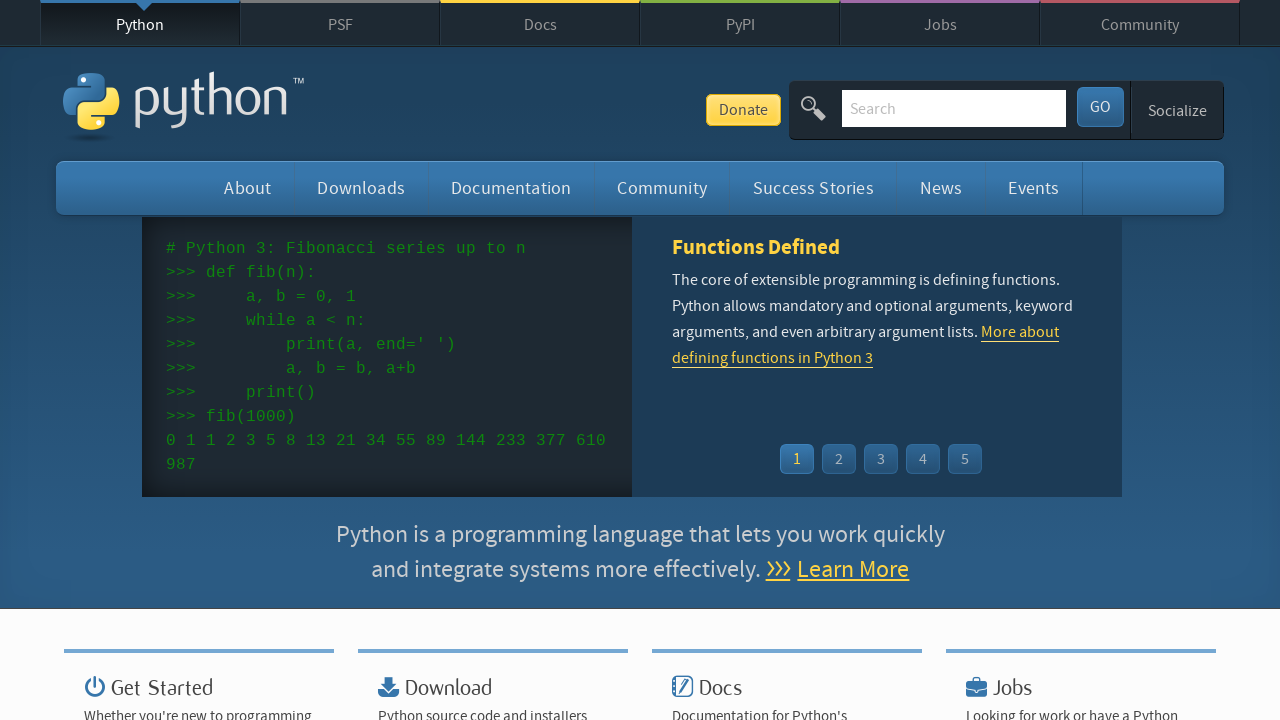

Navigated to Python.org homepage
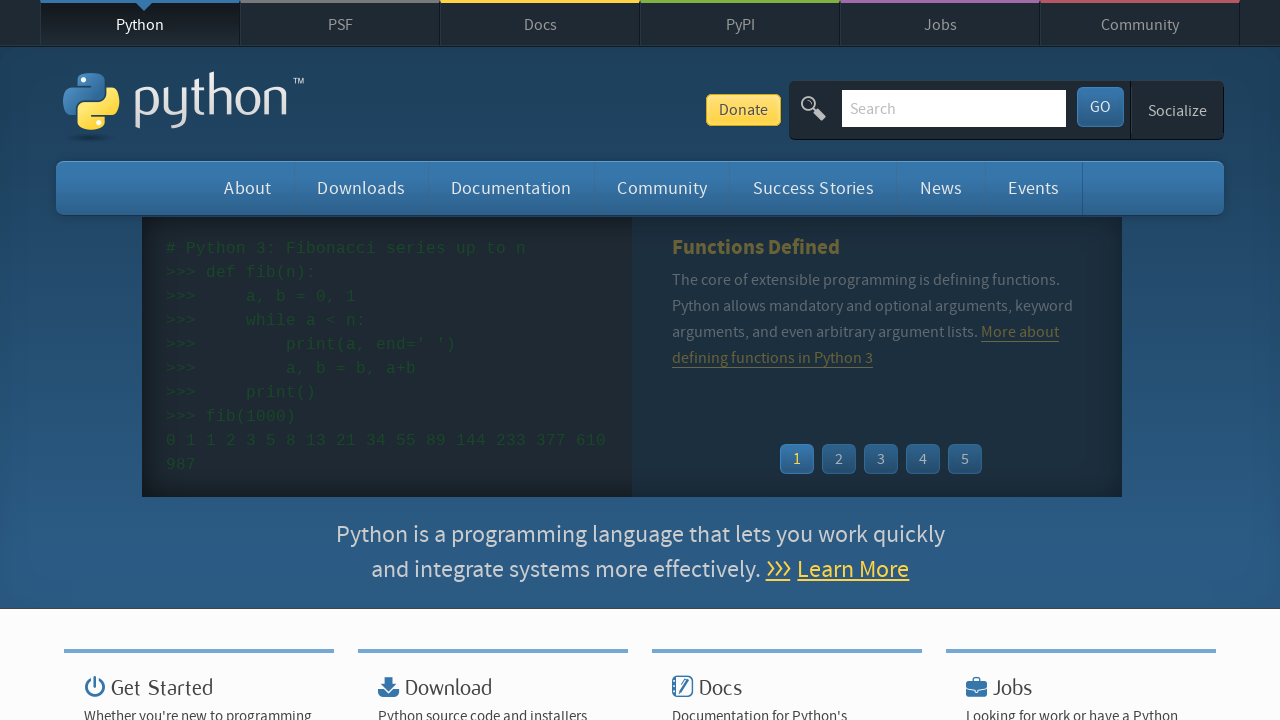

Event widget loaded
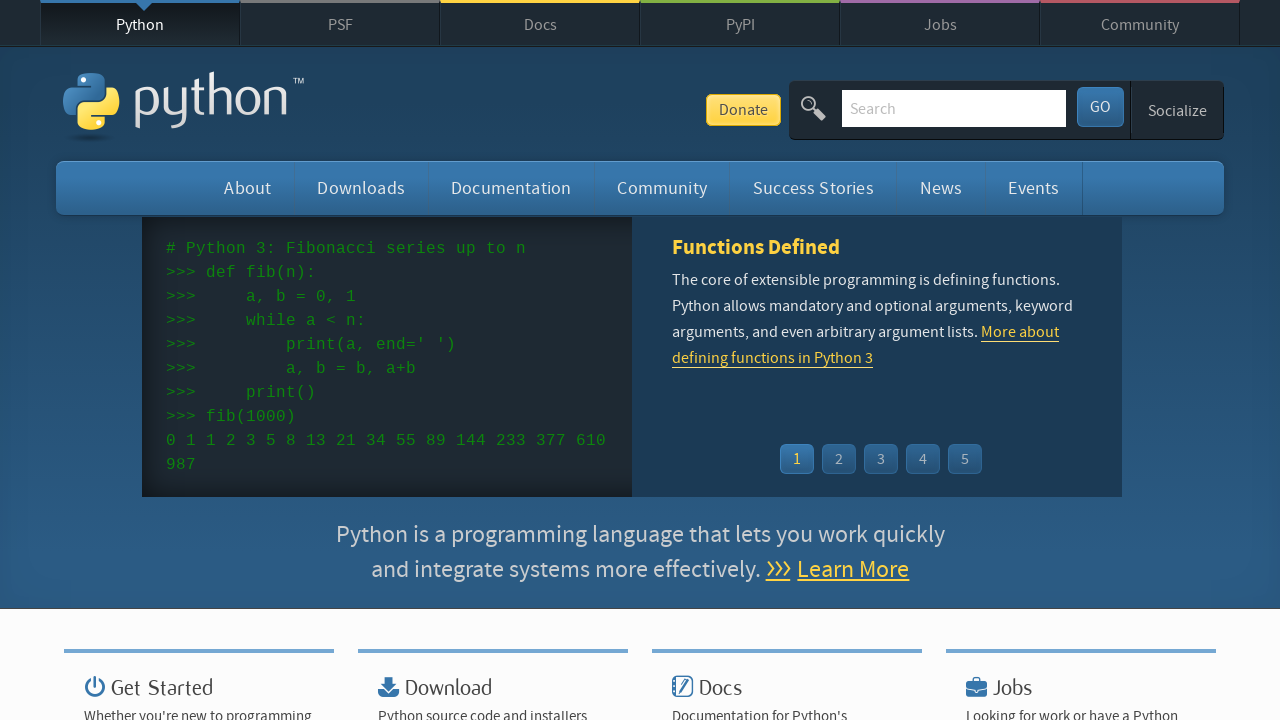

Event times are displayed in the widget
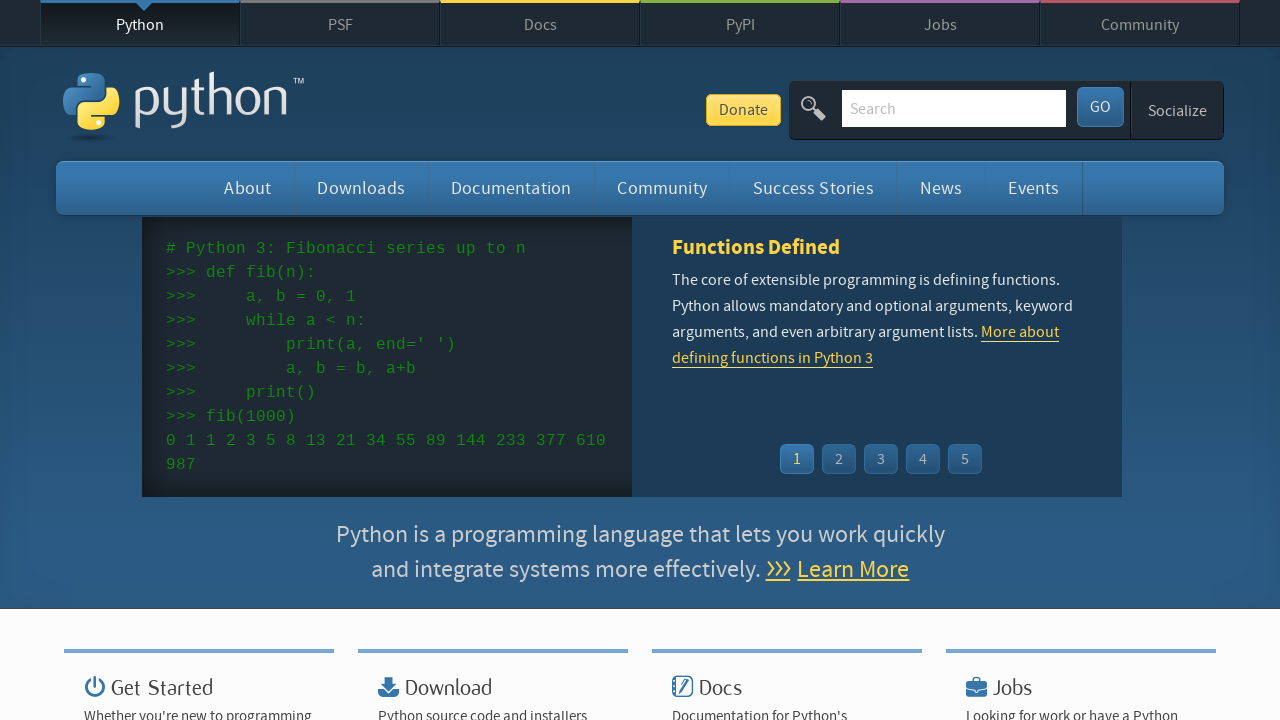

Event names and links are displayed in the widget
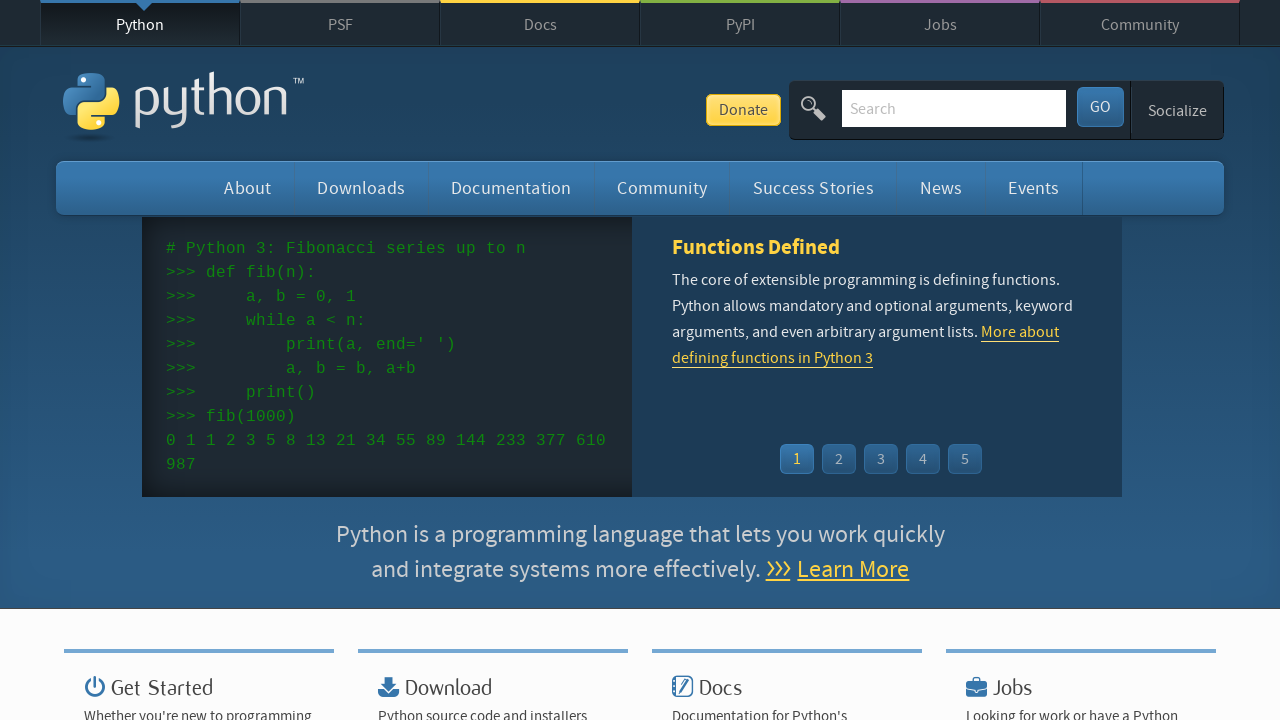

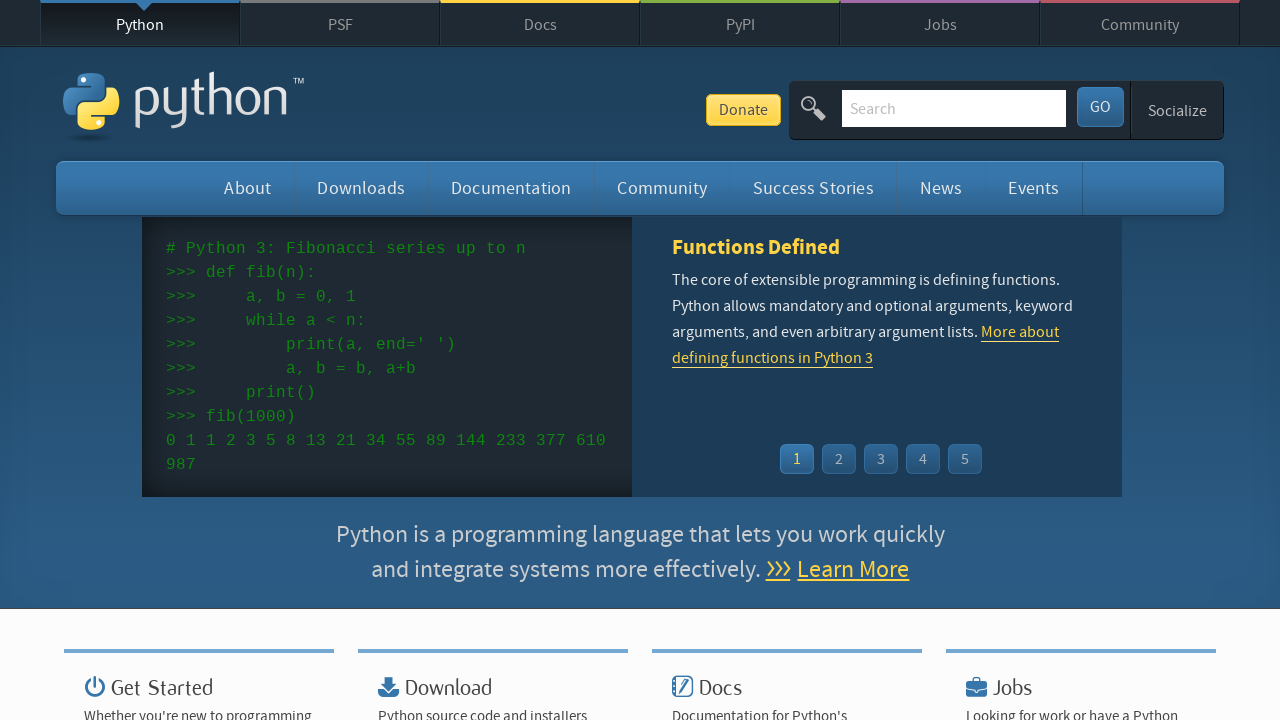